Tests conditional selection of specific checkboxes and radio buttons based on their values

Starting URL: https://automationfc.github.io/multiple-fields/

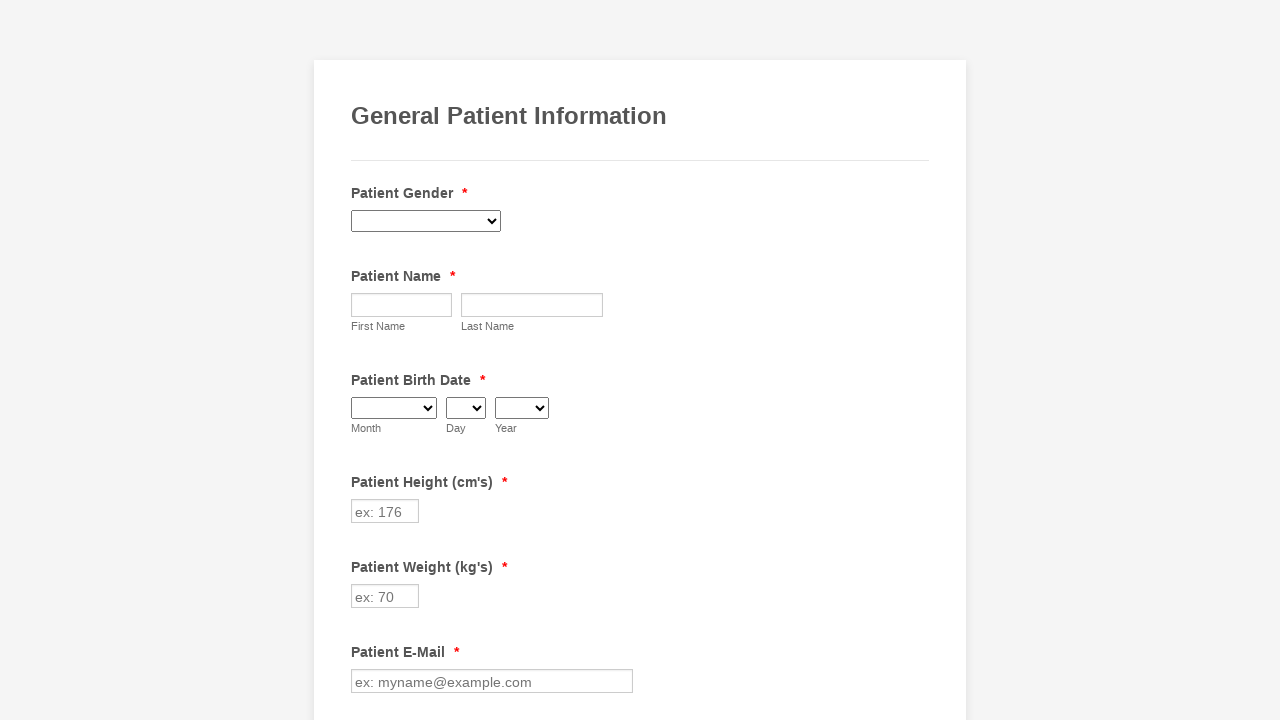

Retrieved all checkboxes from the form
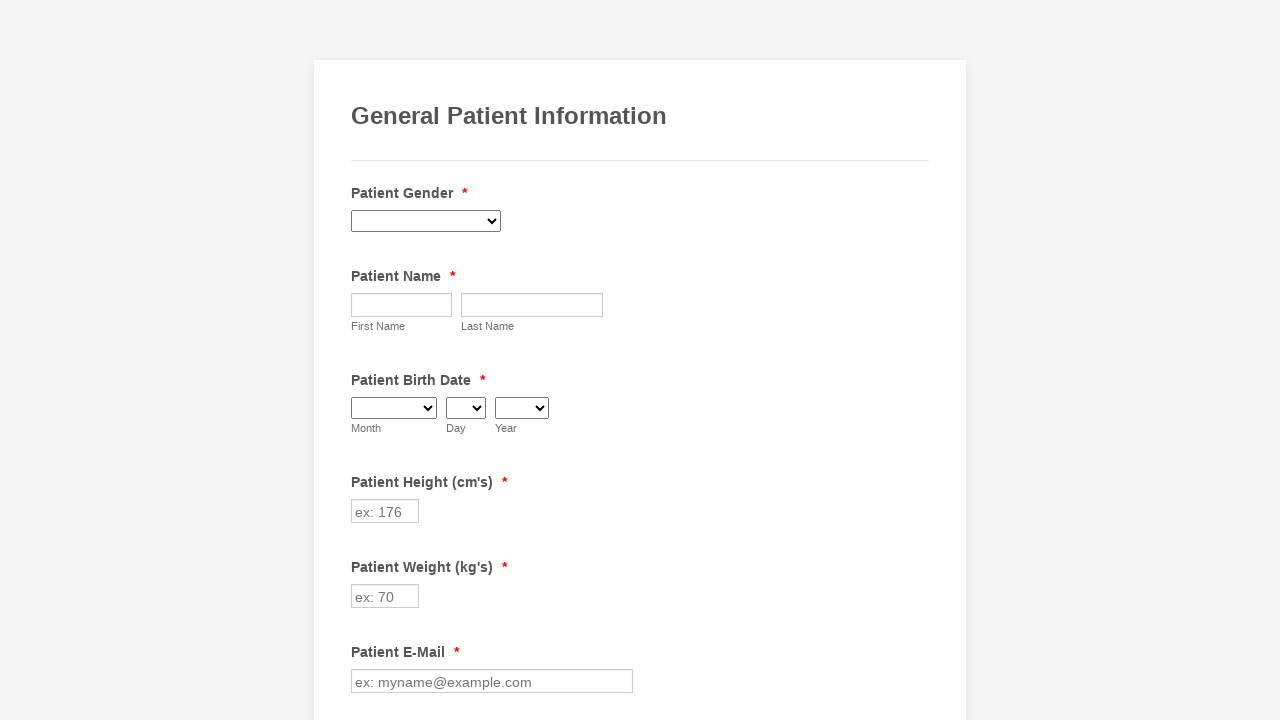

Clicked Gallstones checkbox at (362, 360) on div.form-single-column input.form-checkbox >> nth=9
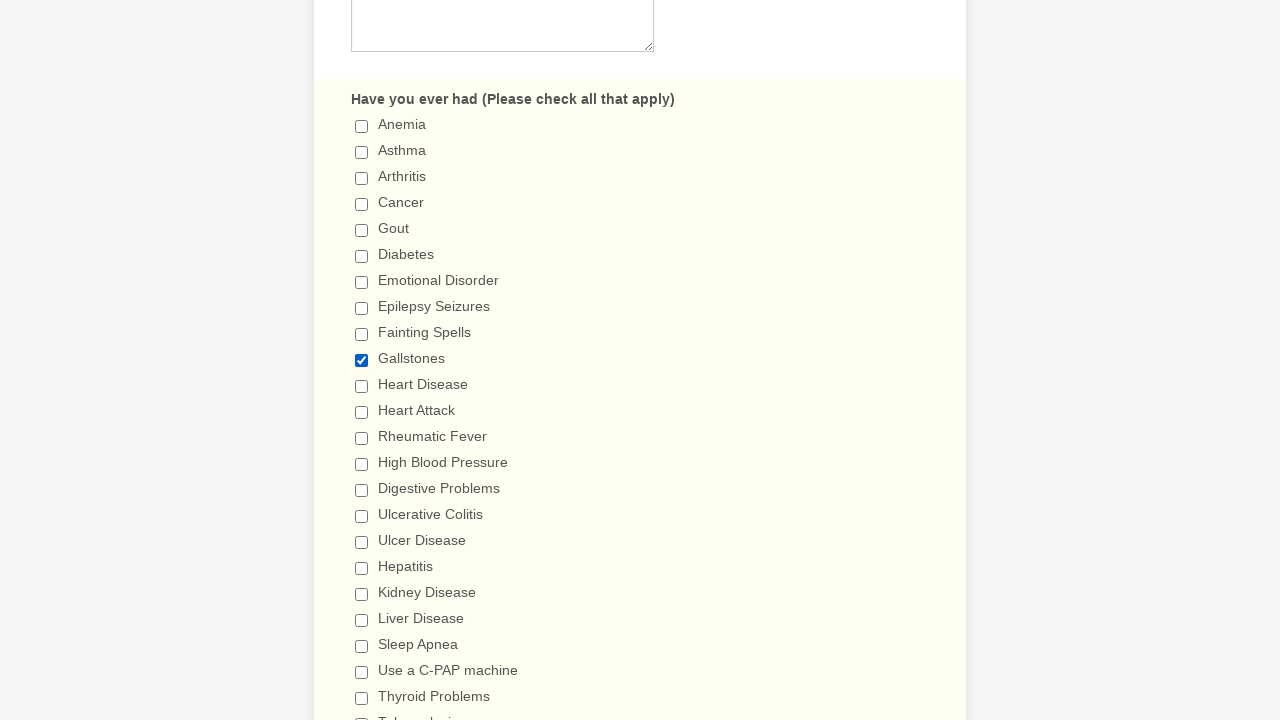

Waited 2 seconds for checkbox to be processed
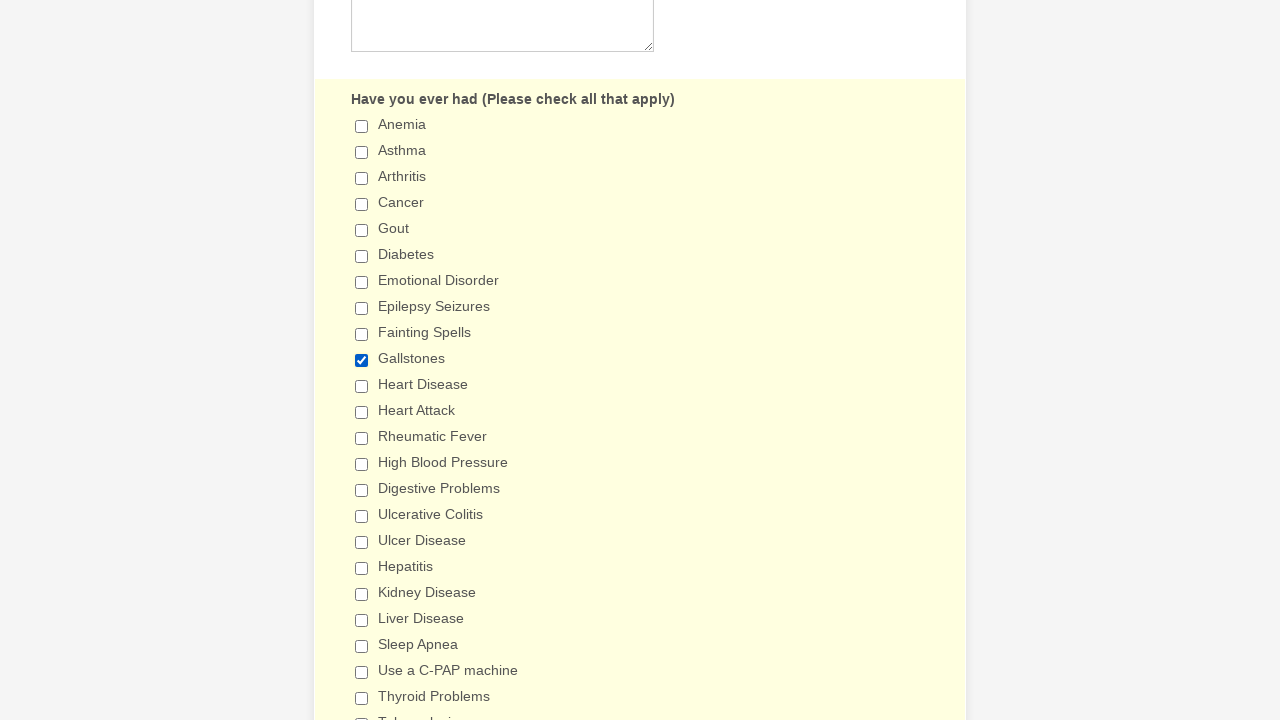

Verified Gallstones checkbox is checked
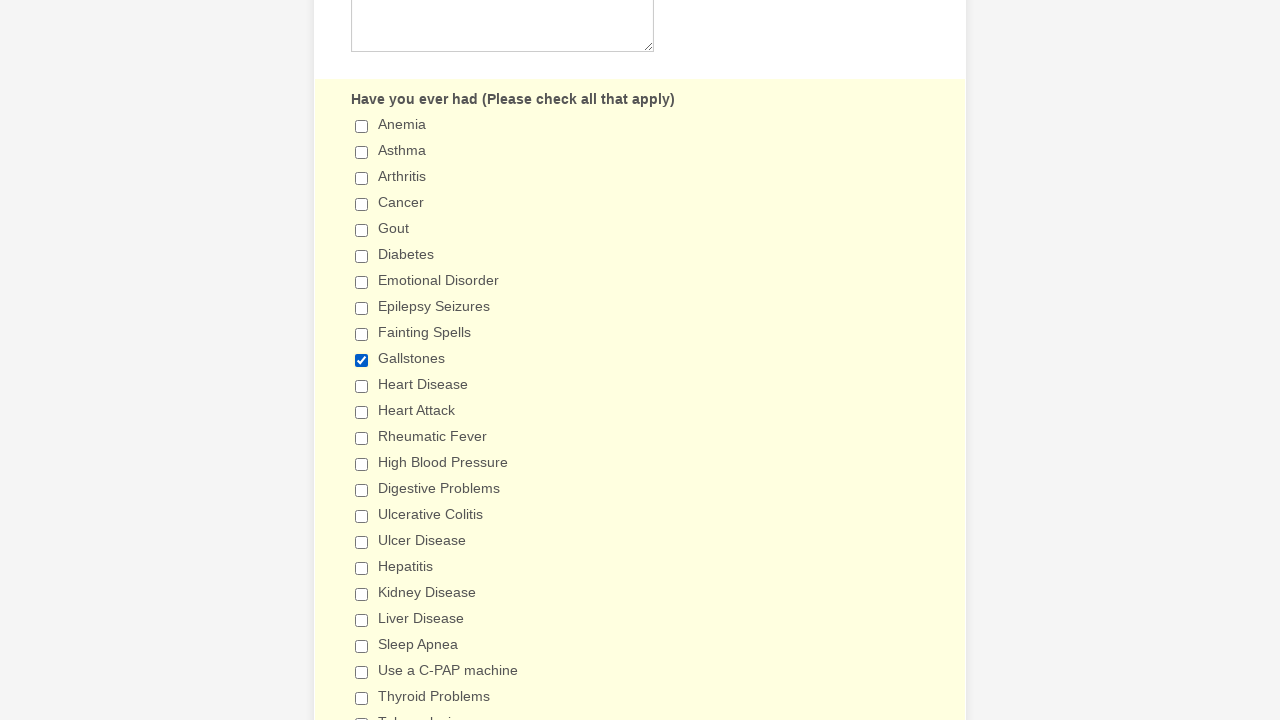

Retrieved all Exercise radio buttons
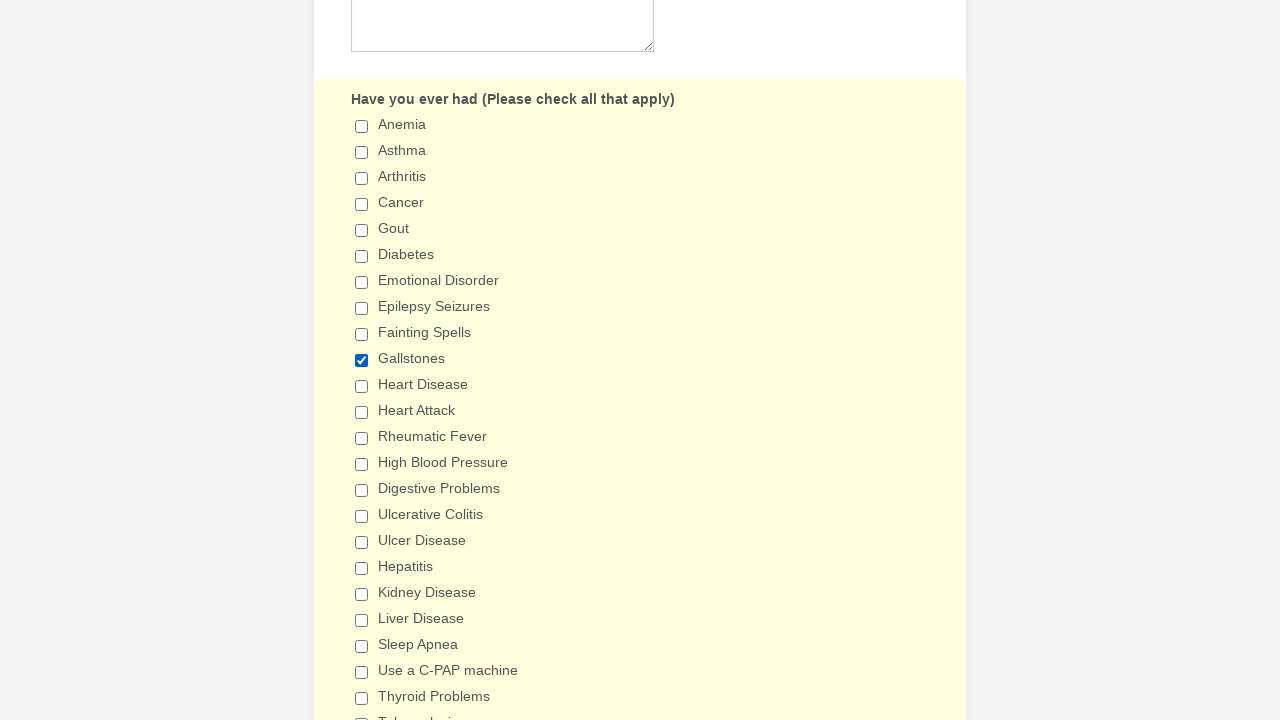

Clicked '3-4 days' radio button at (362, 361) on xpath=//label[contains(text(), ' Exercise ')]/following-sibling::div//input[@typ
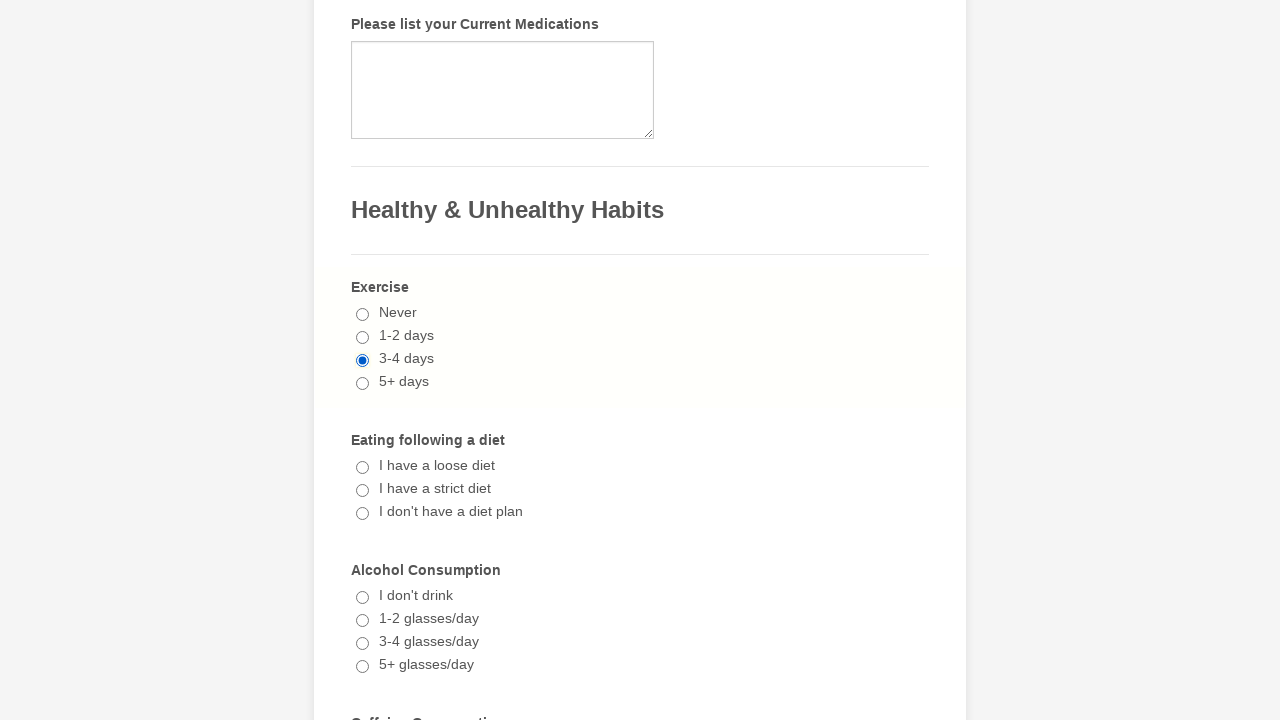

Verified '3-4 days' radio button is selected
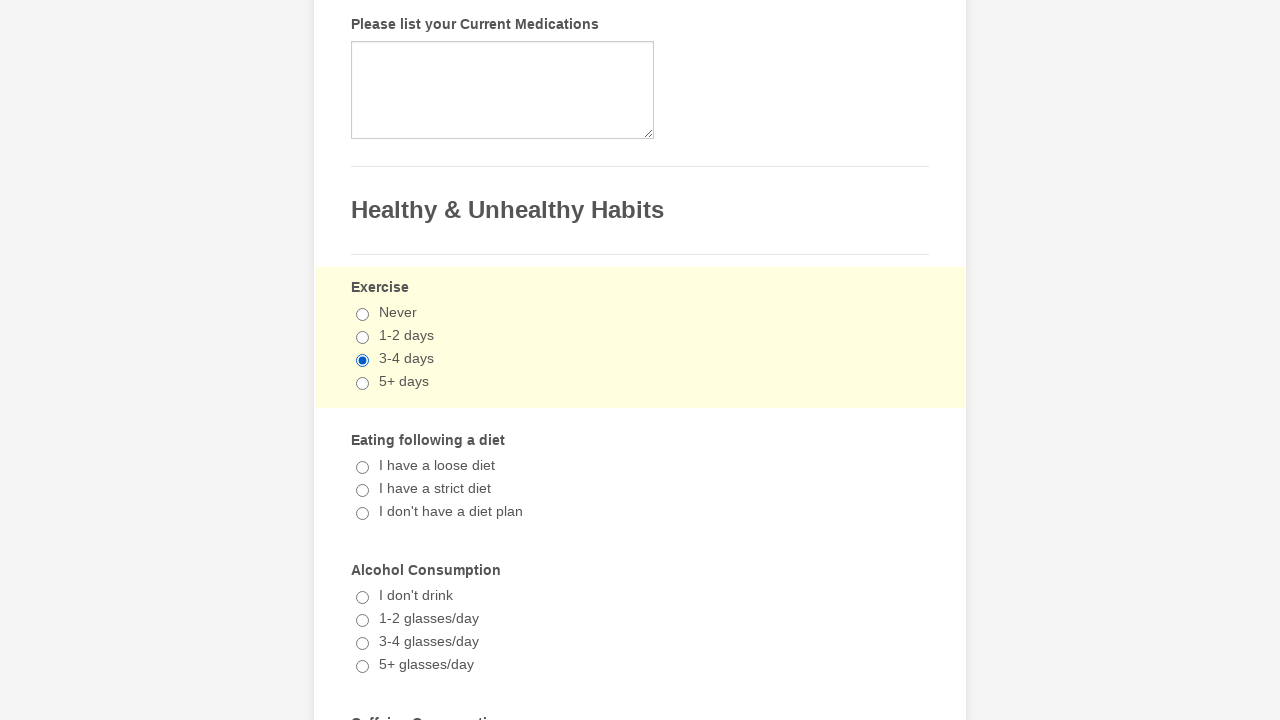

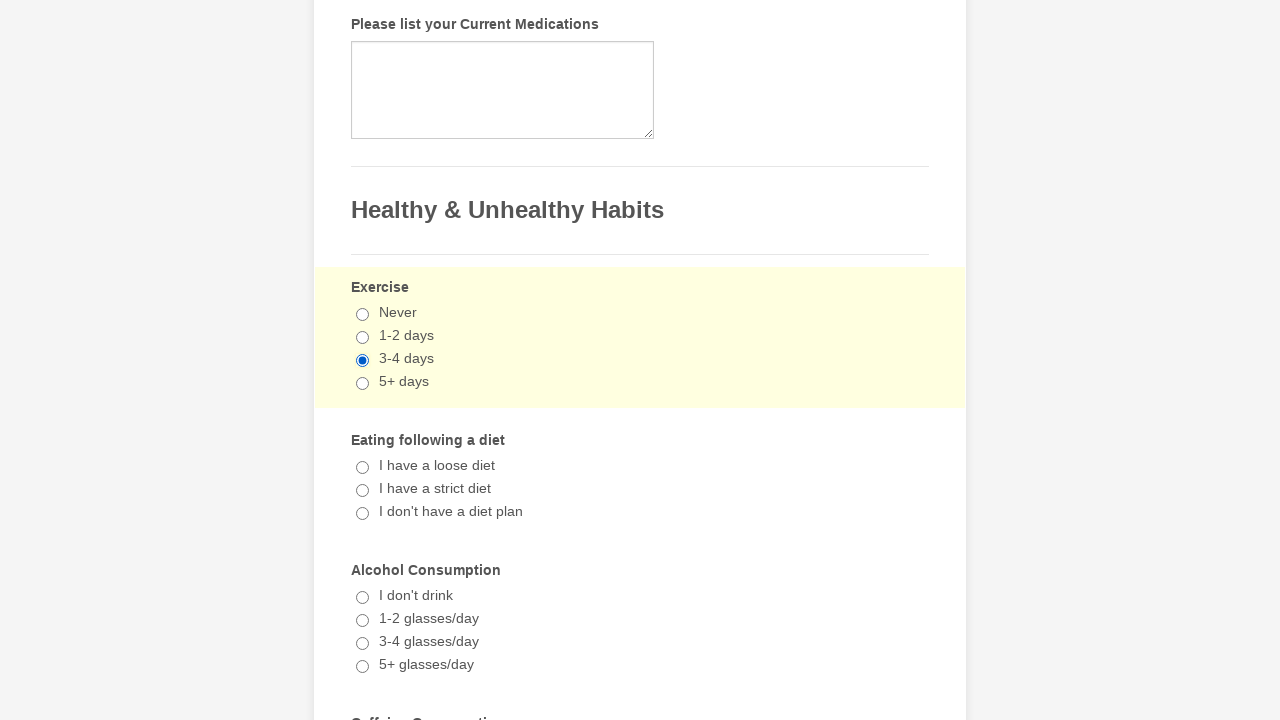